Verifies that essential login page elements (branding, username field, password field, and submit button) are present and displayed correctly on the OrangeHRM login page.

Starting URL: https://opensource-demo.orangehrmlive.com/web/index.php/auth/login

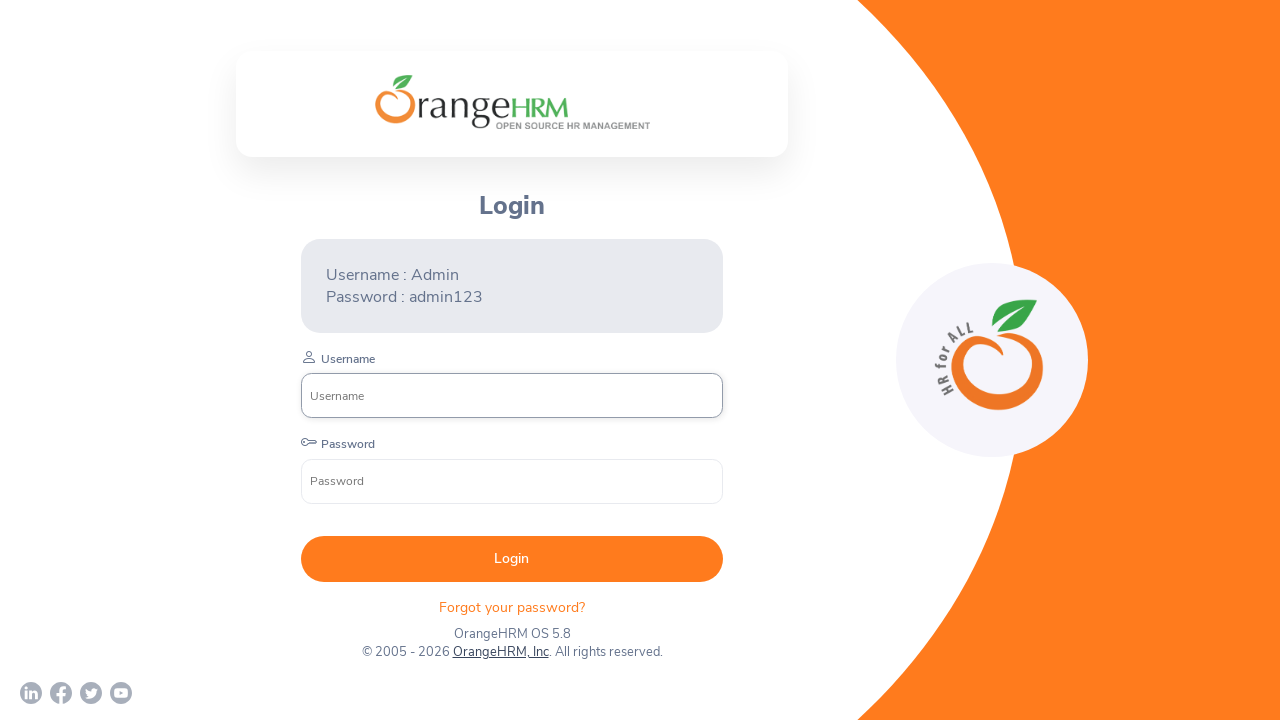

Branding element is visible on OrangeHRM login page
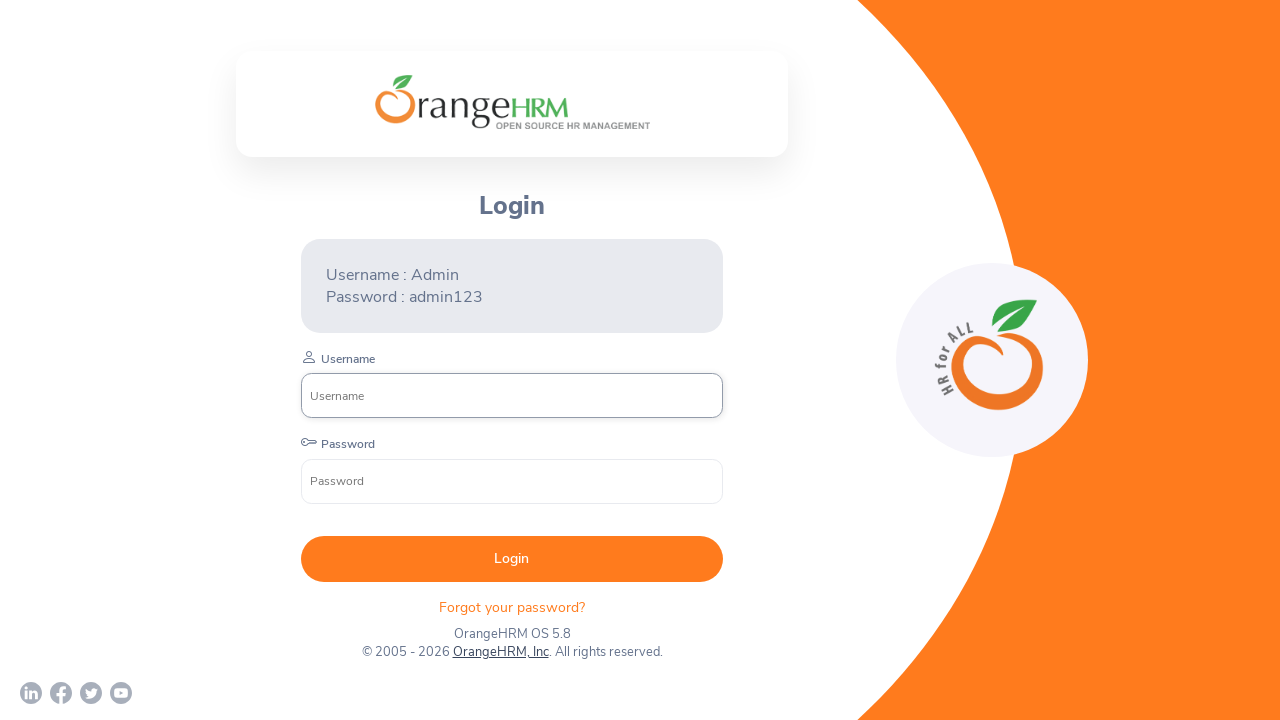

Username input field is visible and ready
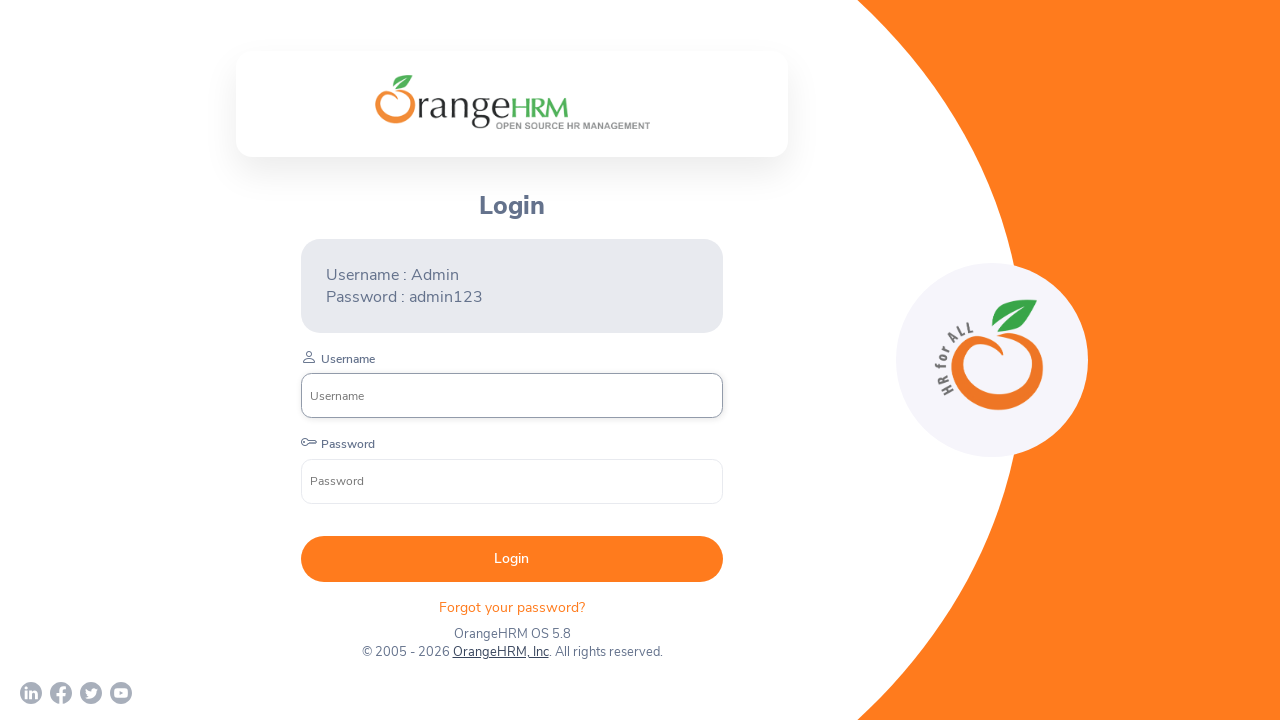

Password input field is visible and ready
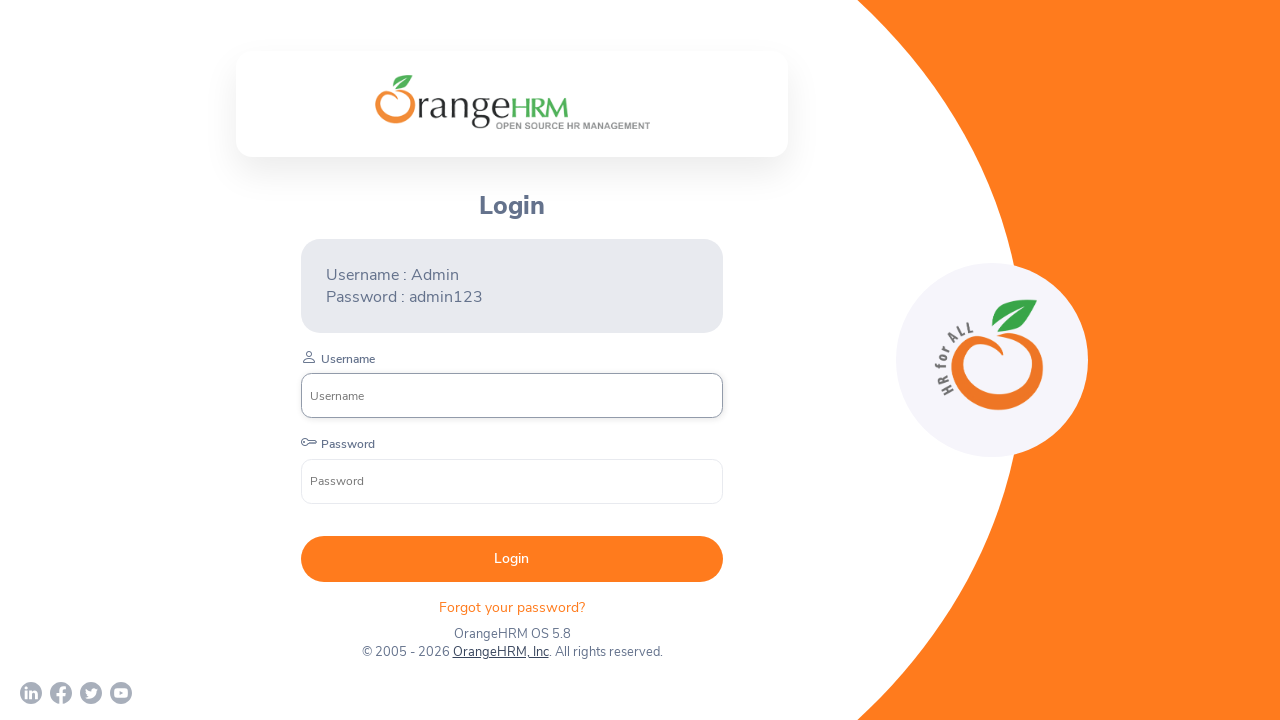

Submit button is visible and enabled
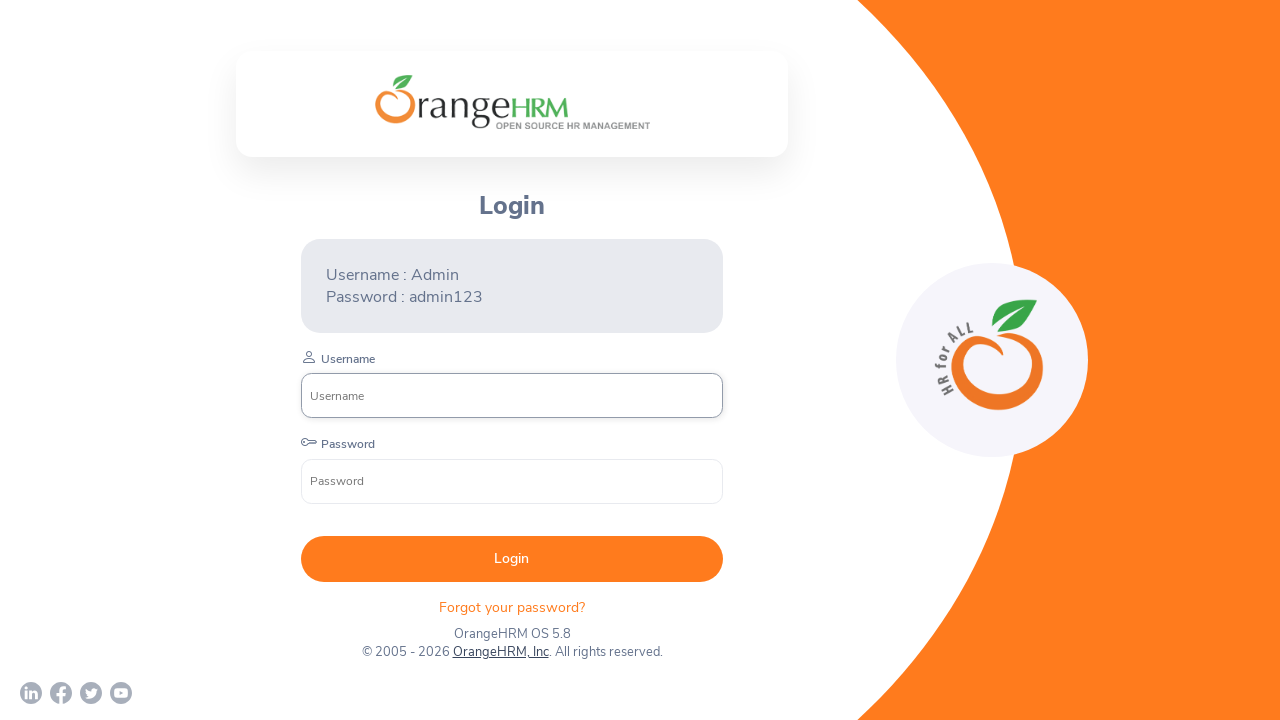

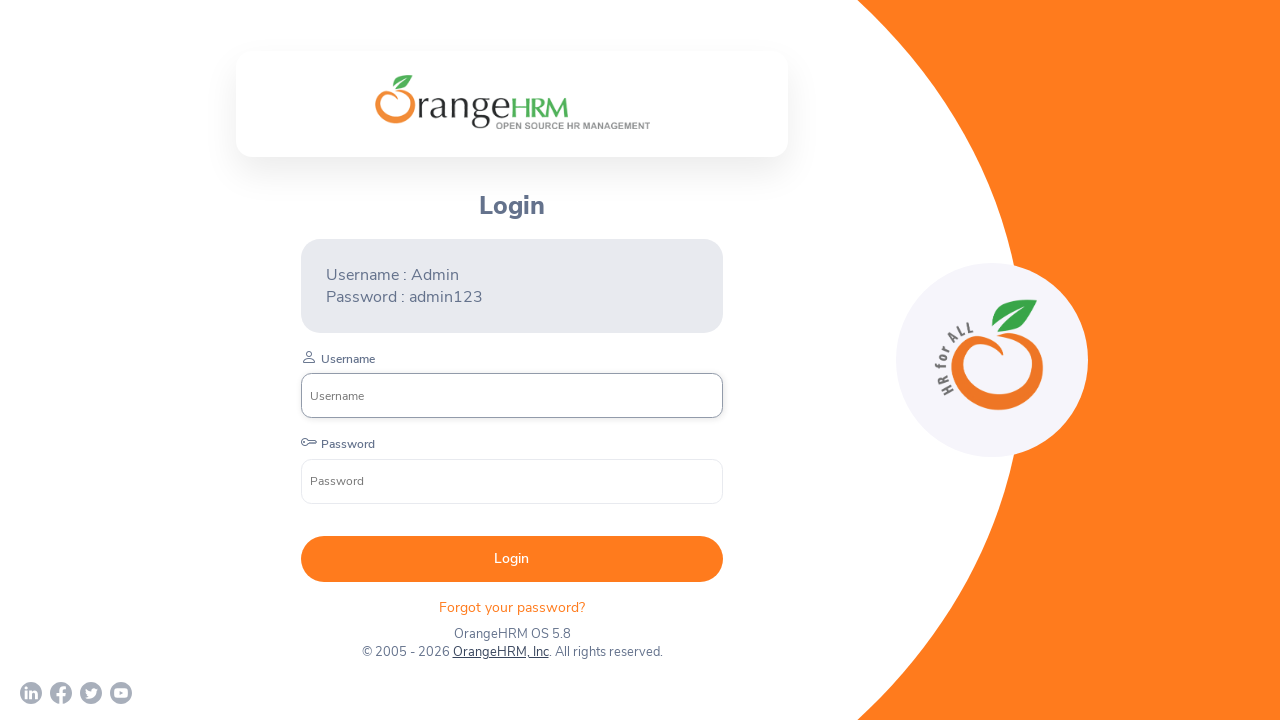